Tests the note-taking functionality on Anotepad by filling in a note title and content fields

Starting URL: https://pt.anotepad.com

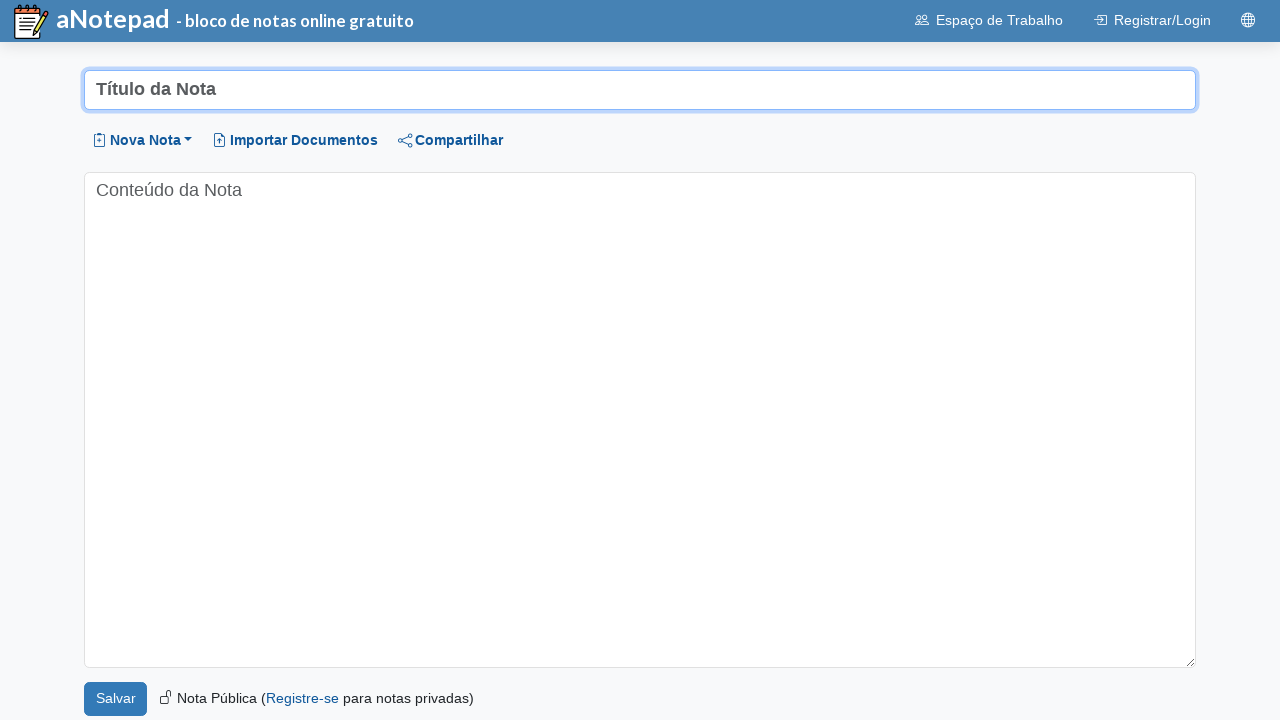

Filled note title field with 'Test Note Title 2024' on internal:attr=[placeholder="Título da Nota"i]
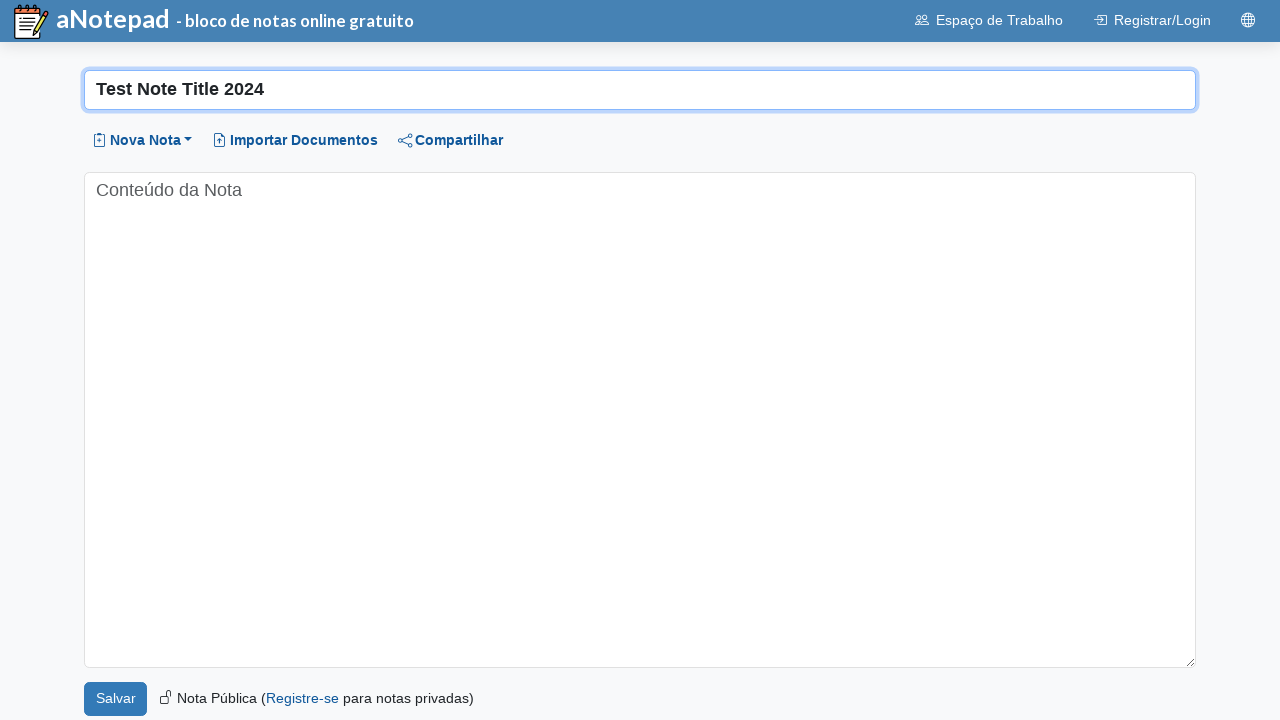

Filled note content field with test data including name, ID, and note content on internal:attr=[placeholder="Conteúdo da Nota"i]
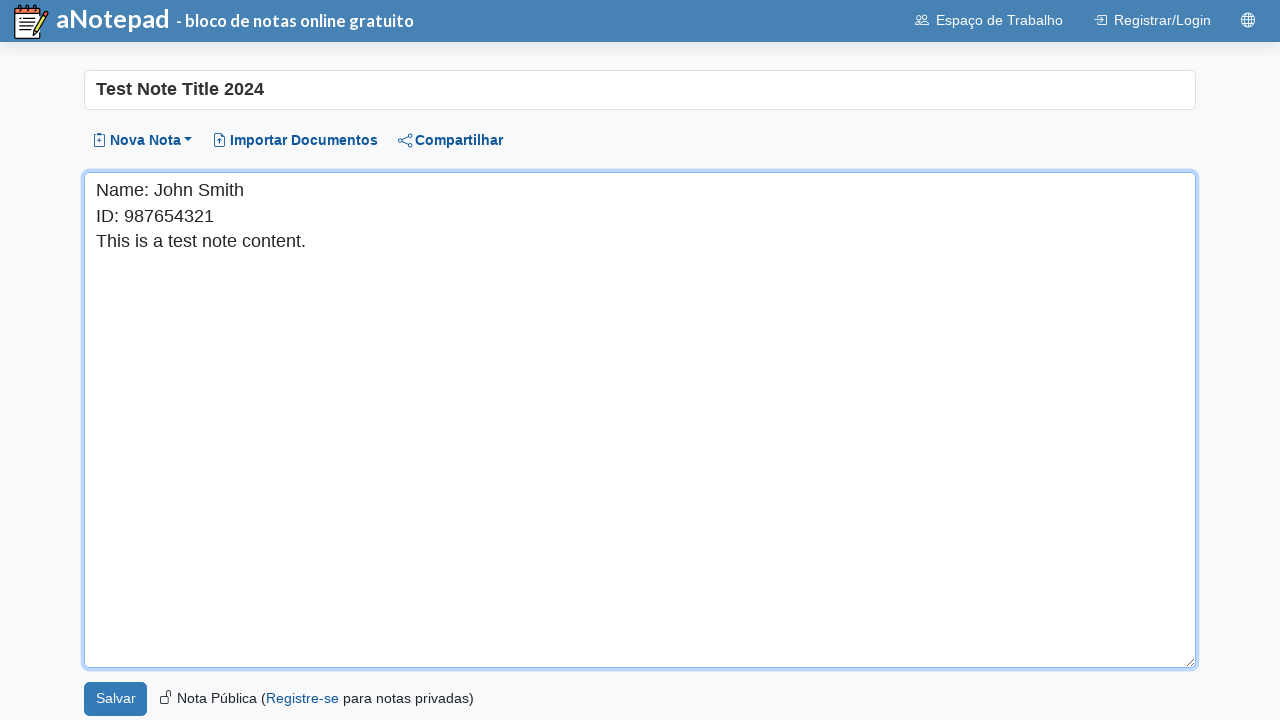

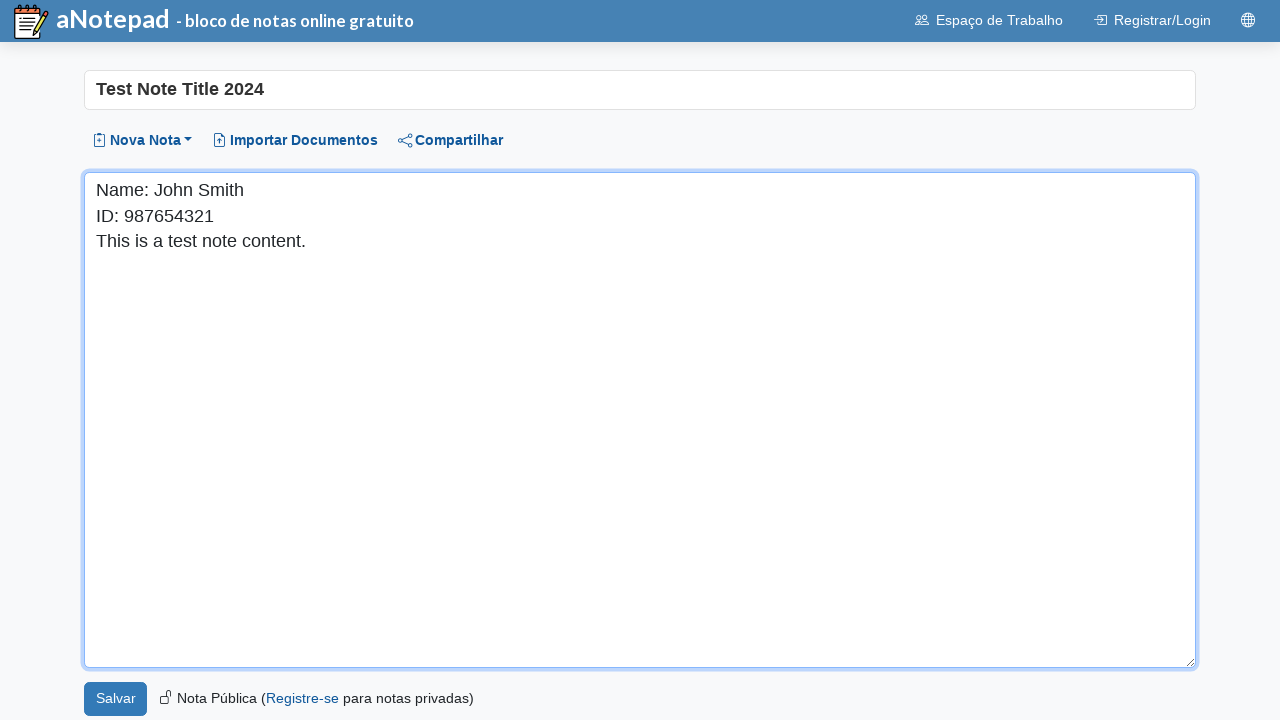